Tests hover functionality by hovering over an avatar element and verifying that the additional caption information becomes visible

Starting URL: http://the-internet.herokuapp.com/hovers

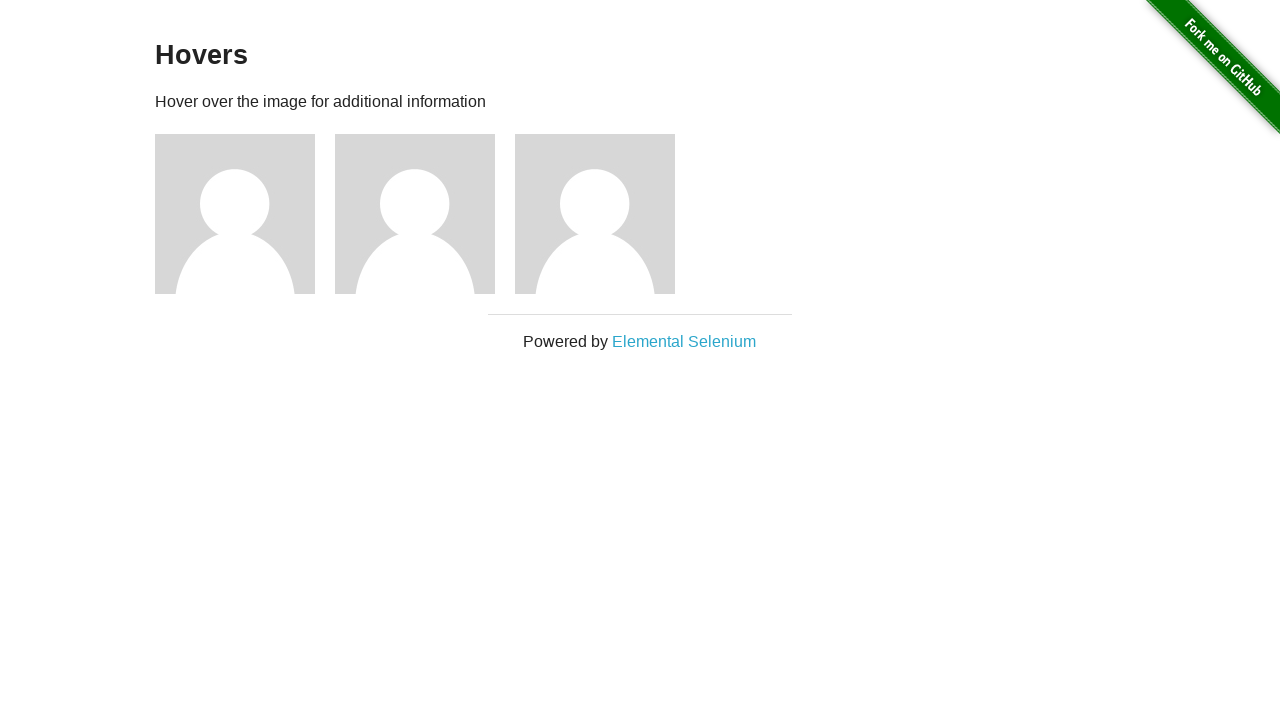

Hovered over the first avatar element at (245, 214) on .figure >> nth=0
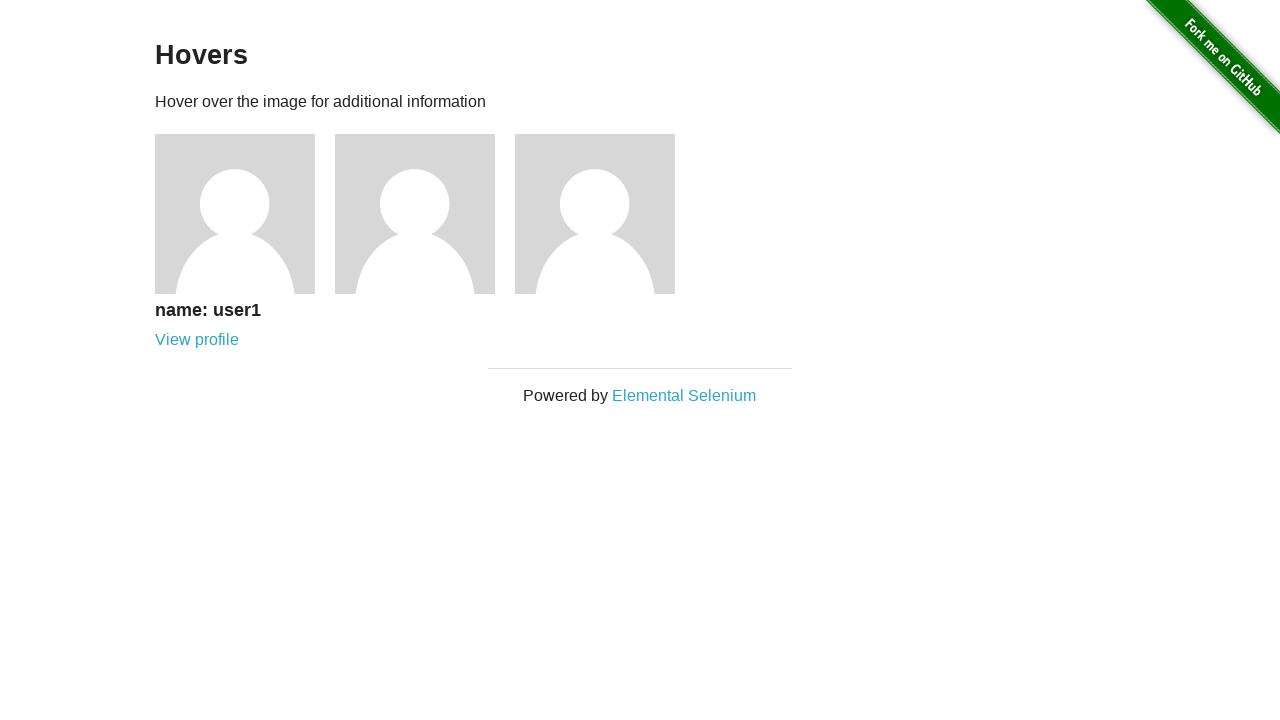

Caption information became visible after hovering
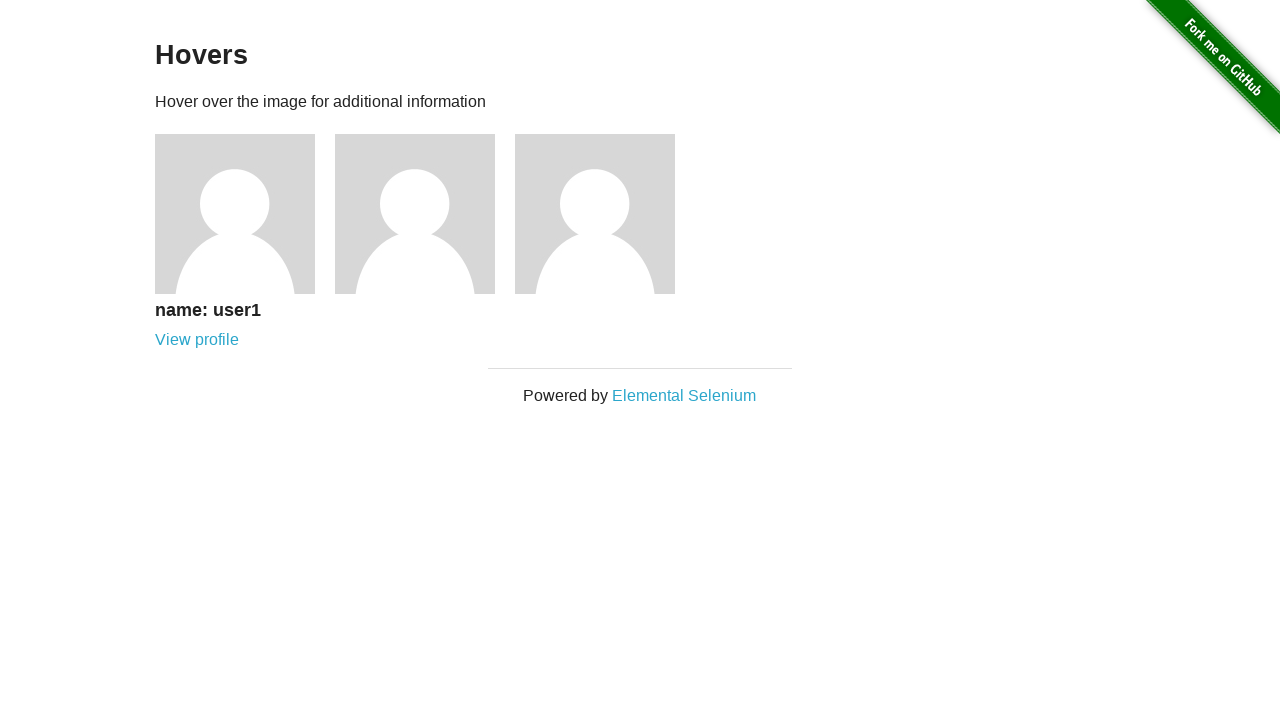

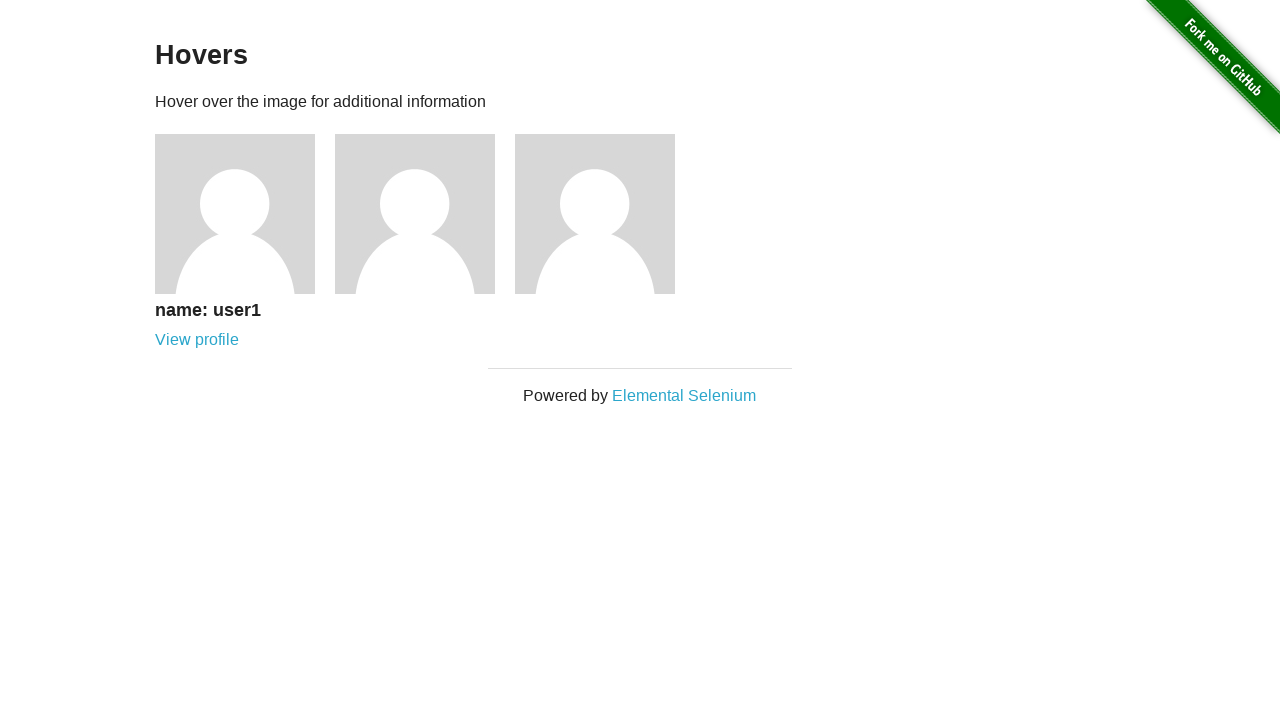